Launches a browser and navigates to a Selenium practice blog website to verify the page loads successfully.

Starting URL: http://seleniumpractice.blogspot.in

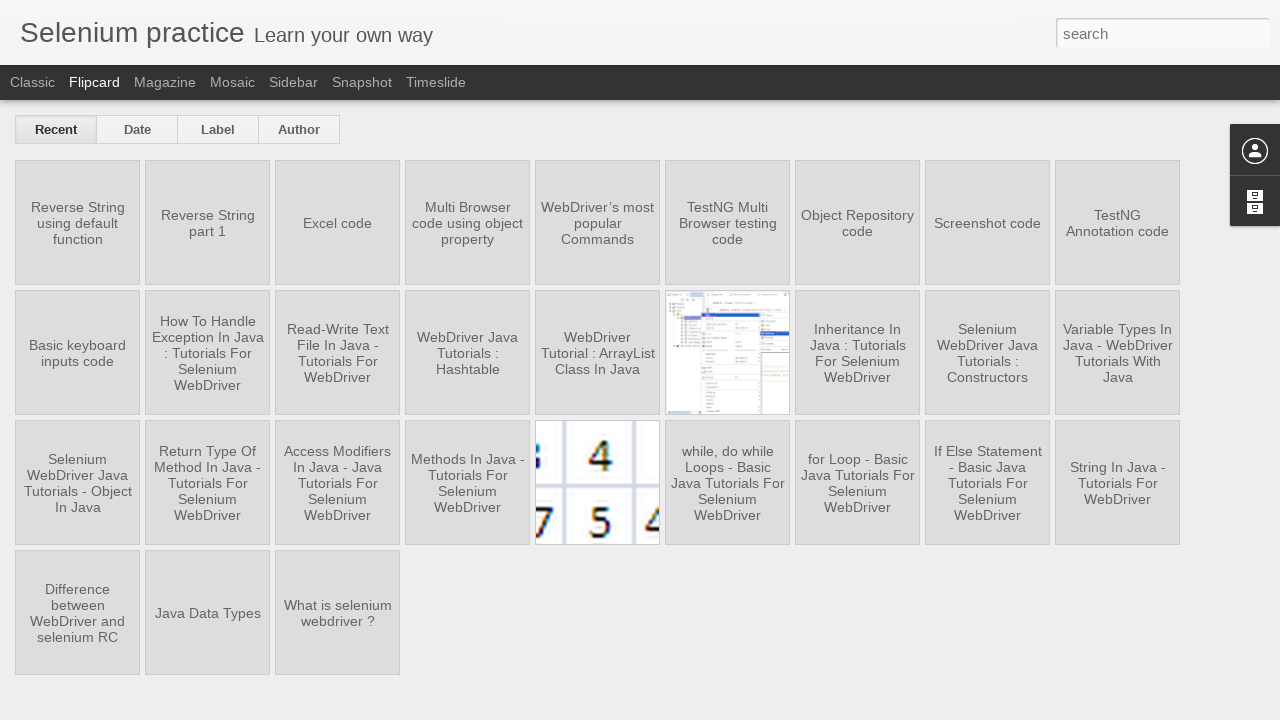

Waited for page to reach domcontentloaded state
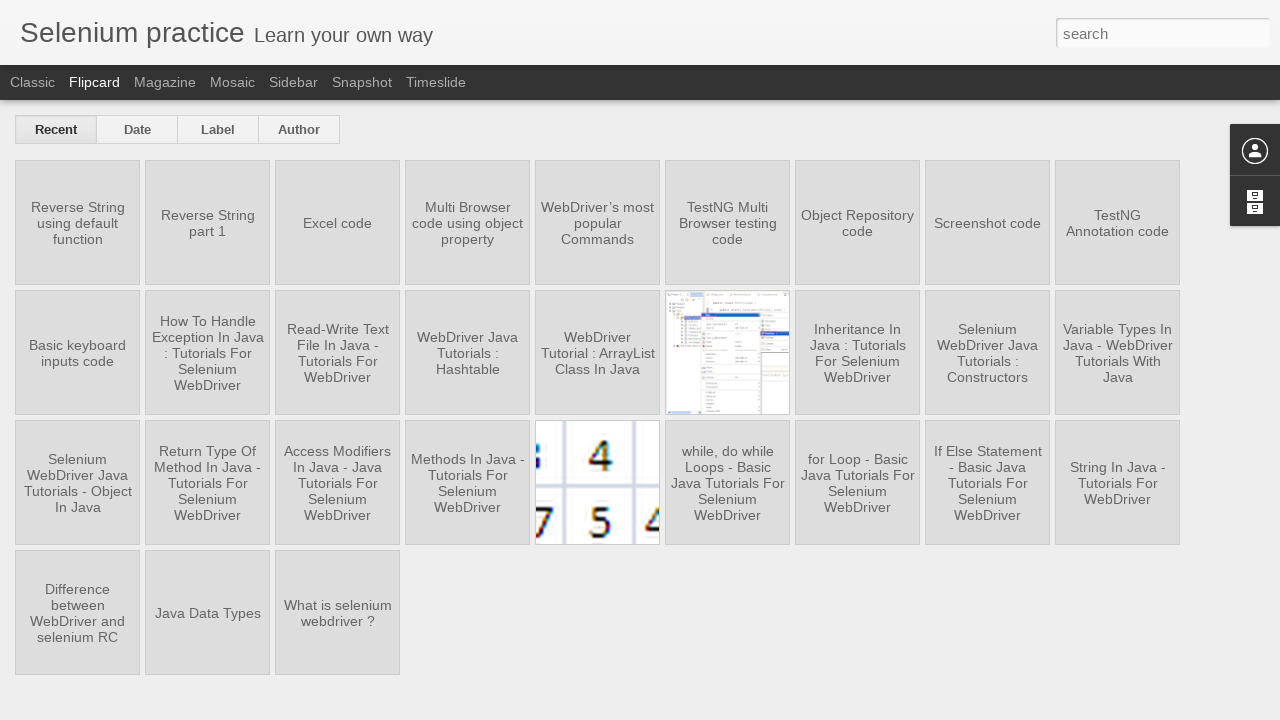

Verified body element is present on page
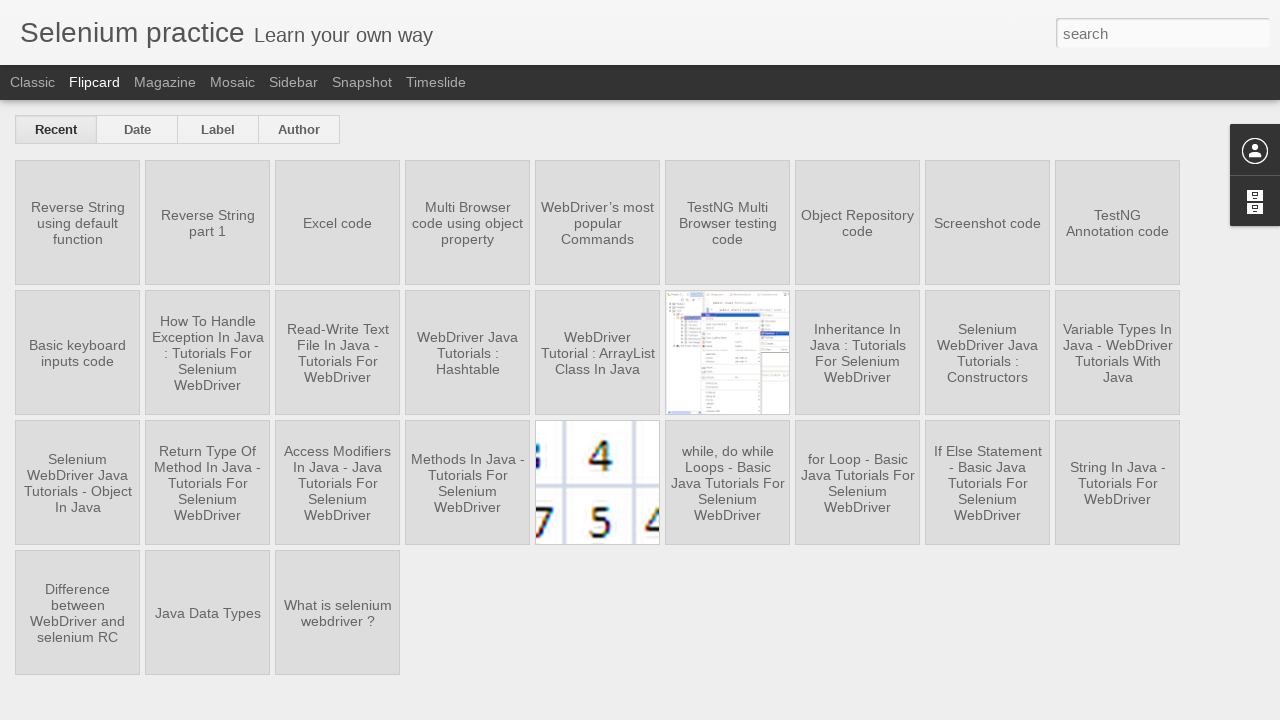

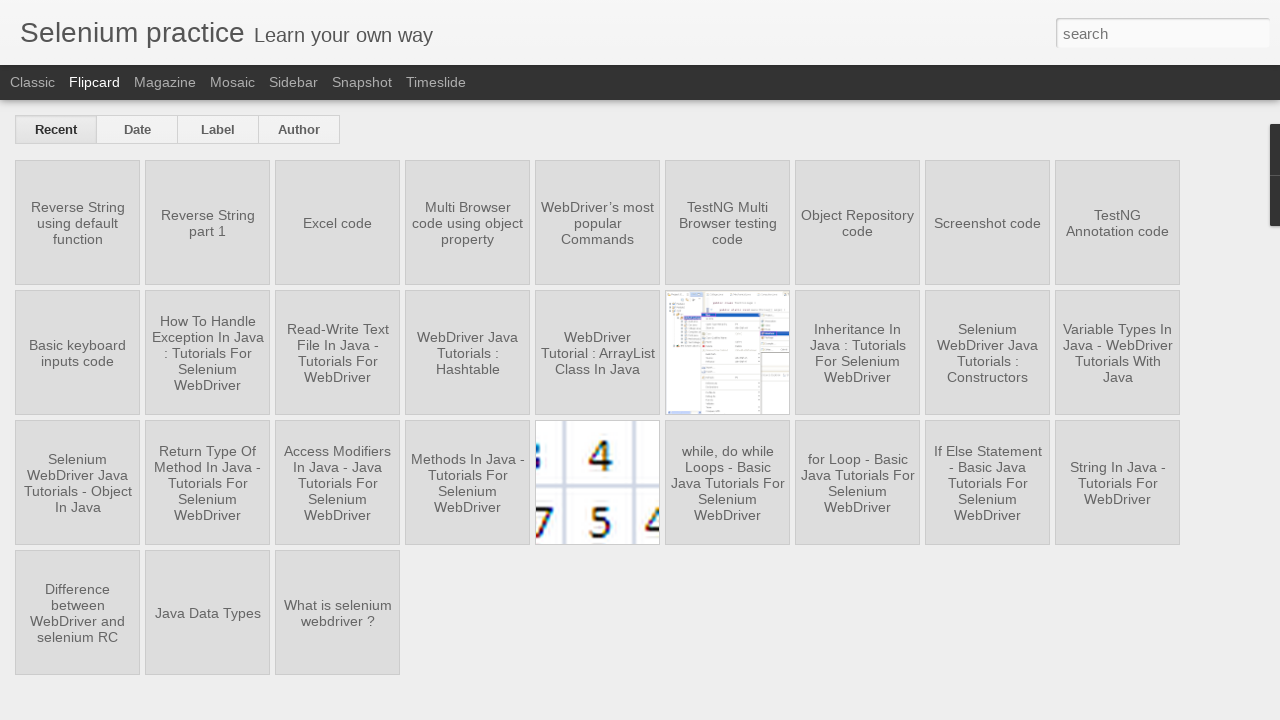